Navigates to the Automation Exercise website and maximizes the browser window. This is a minimal script demonstrating browser setup.

Starting URL: https://automationexercise.com/

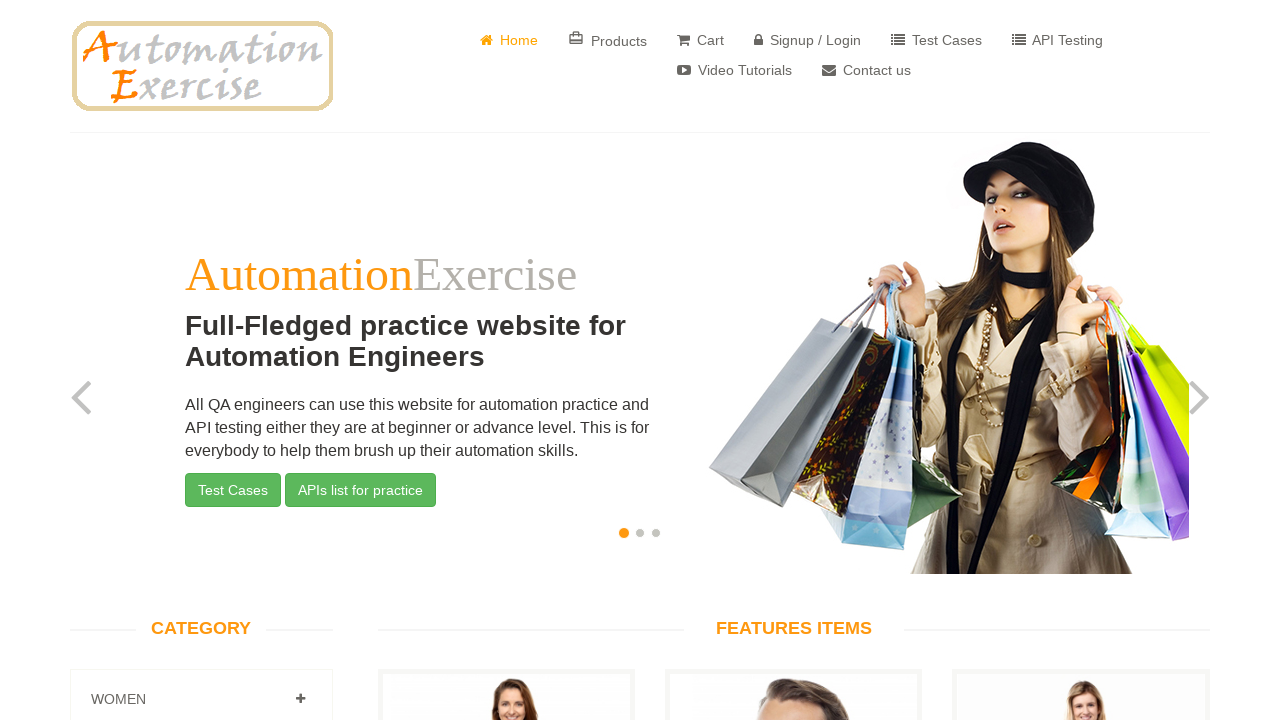

Waited for page to load DOM content
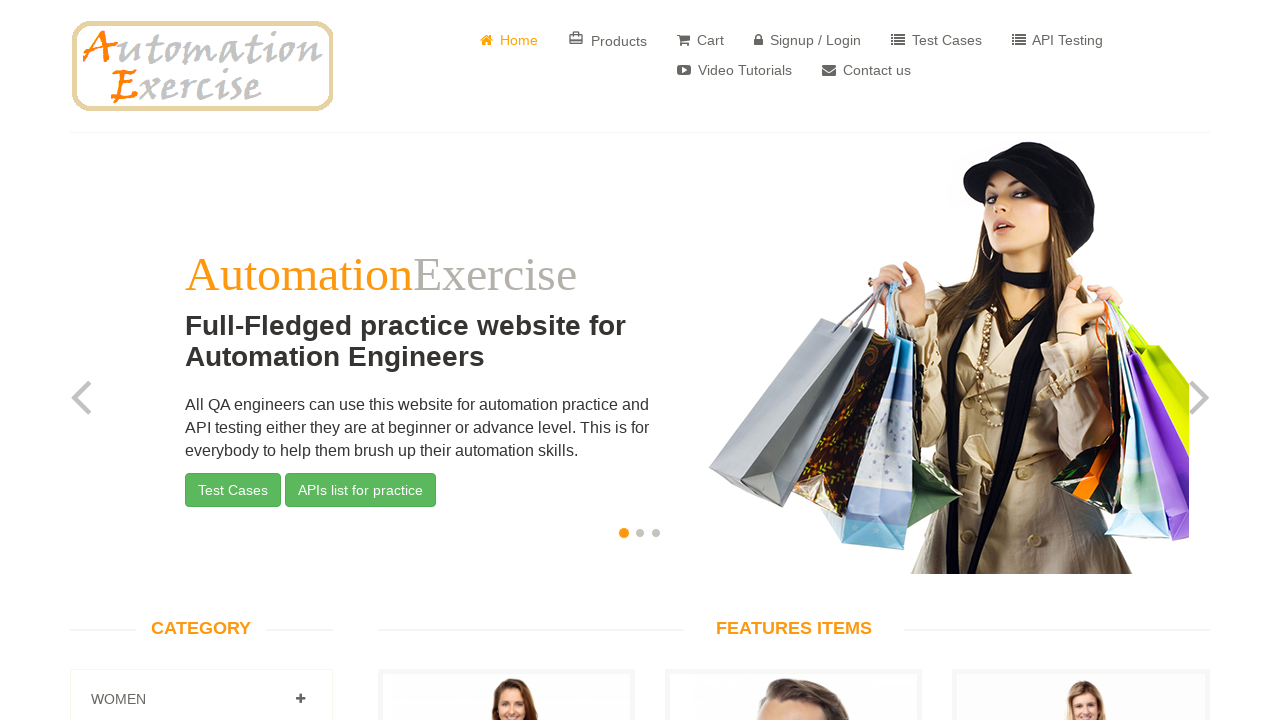

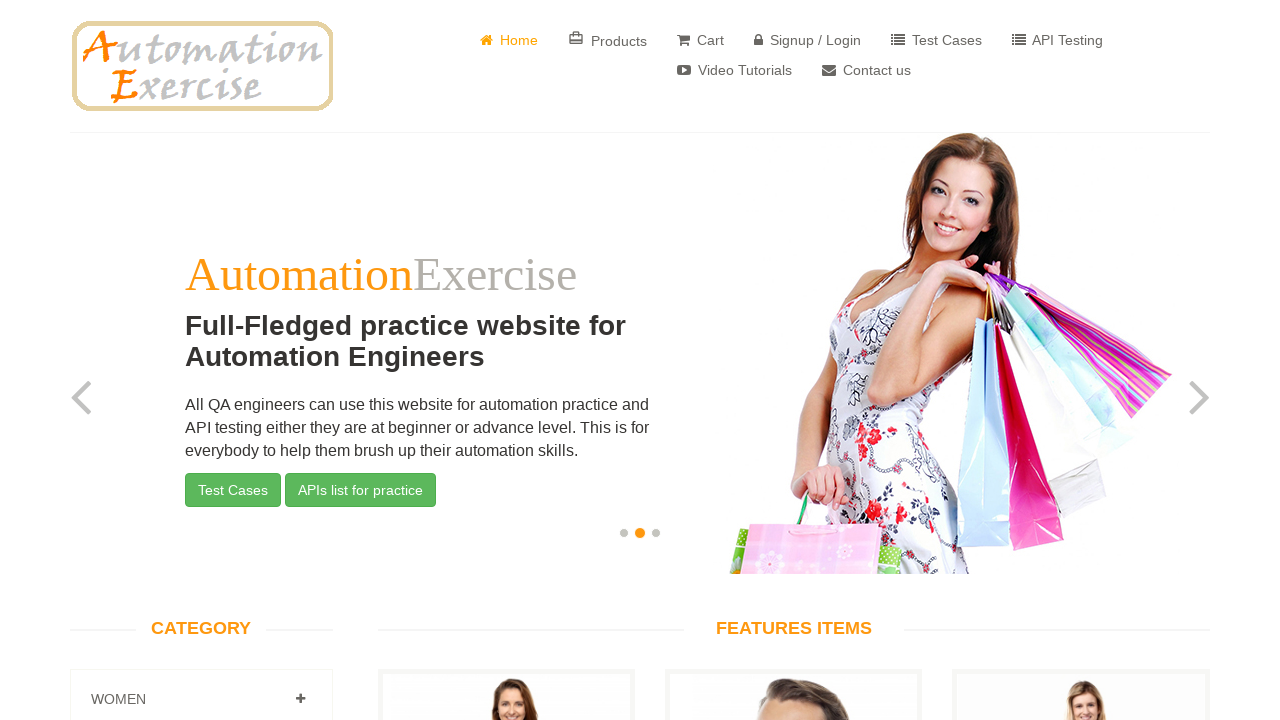